Tests input box functionality by verifying an input field is enabled, filling it with text, and verifying a disabled input field is properly disabled.

Starting URL: https://leafground.com/input.xhtml

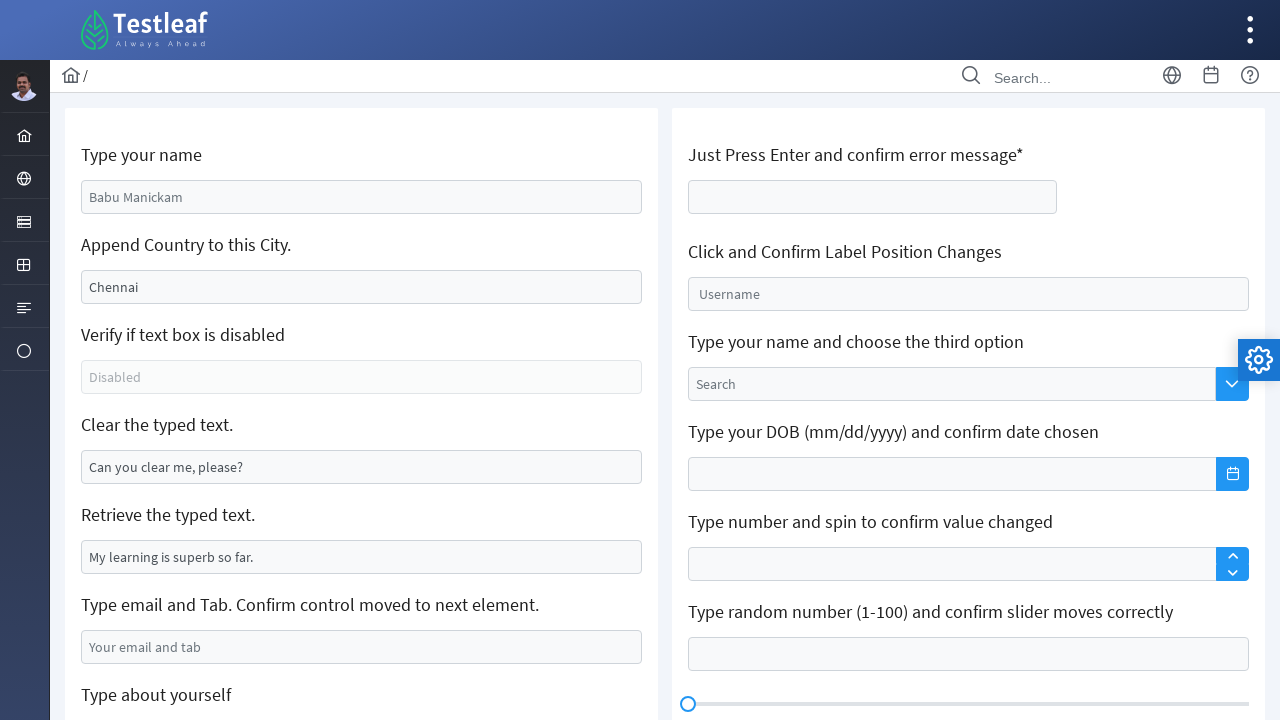

Located input field by placeholder 'Babu Manickam'
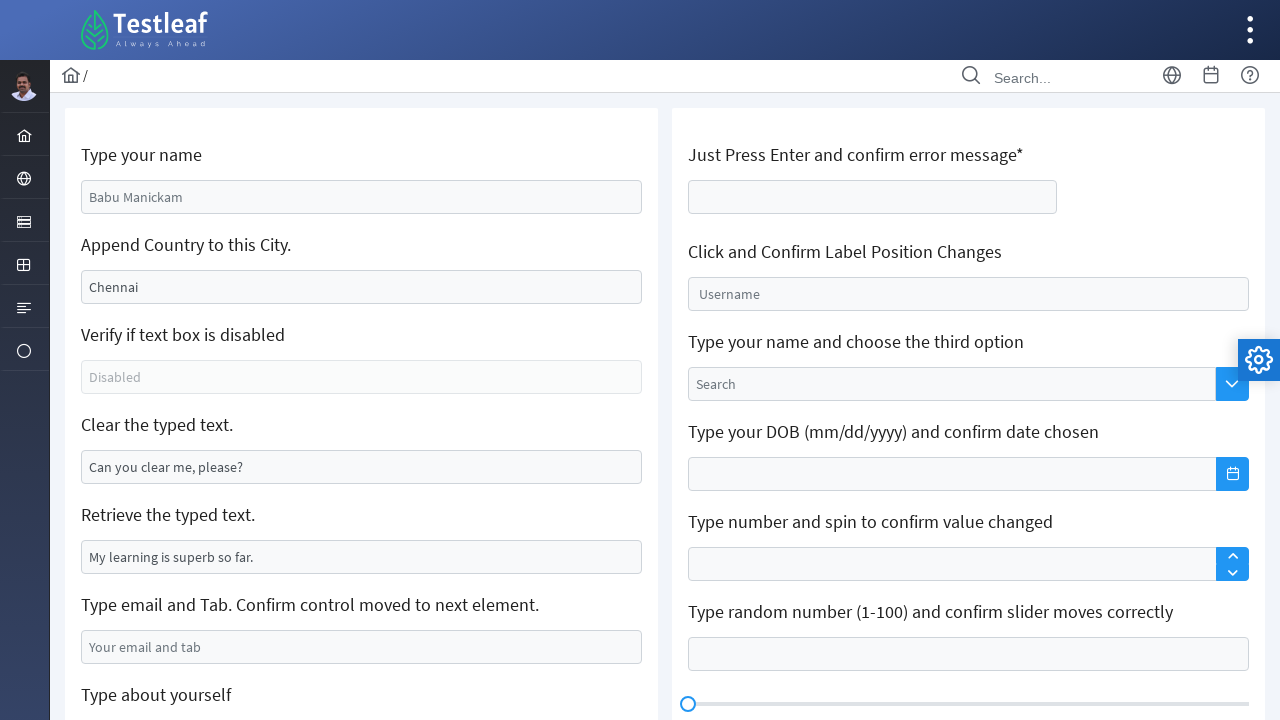

Verified that the input field is enabled
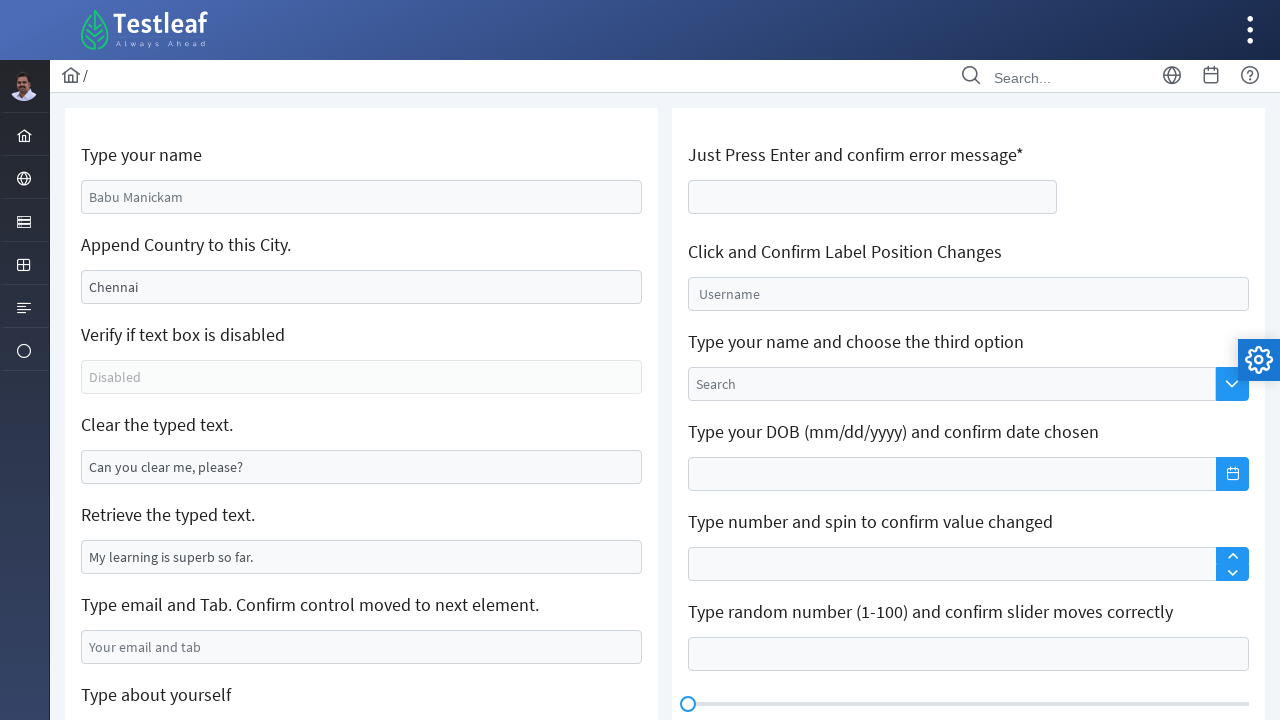

Filled input field with text 'omayal' on internal:attr=[placeholder="Babu Manickam"i]
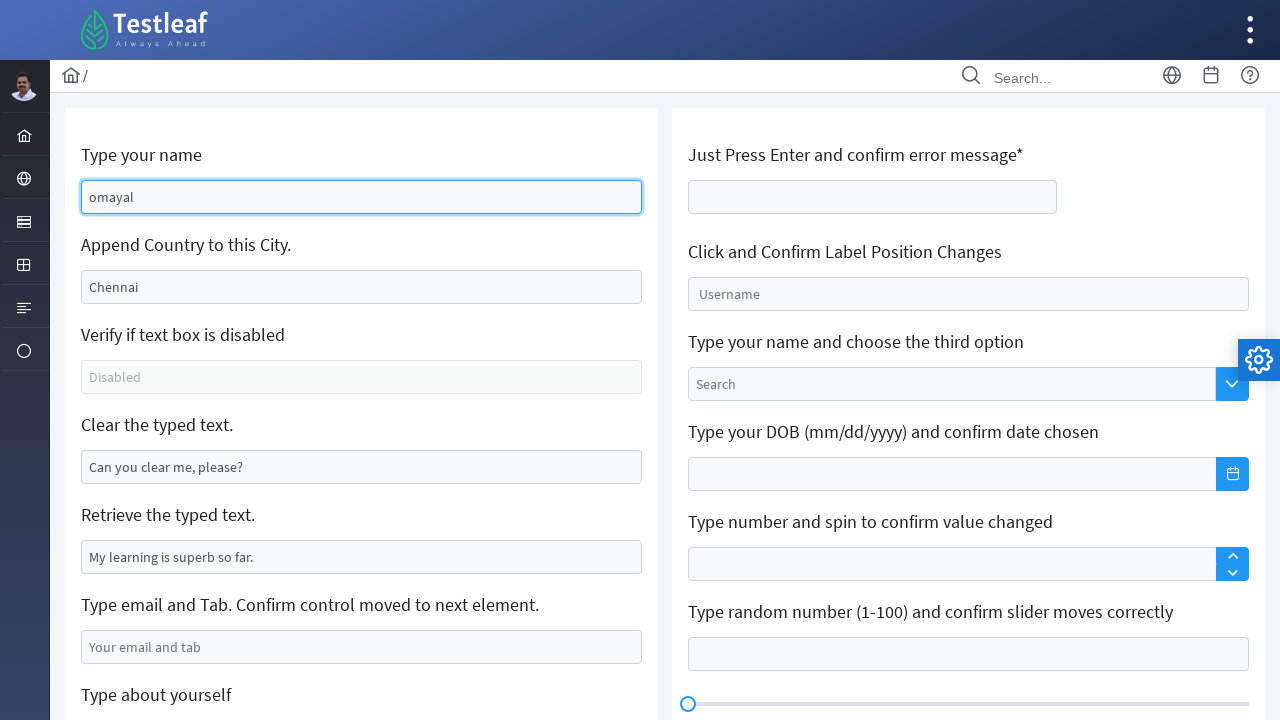

Located disabled input field by placeholder 'disabled'
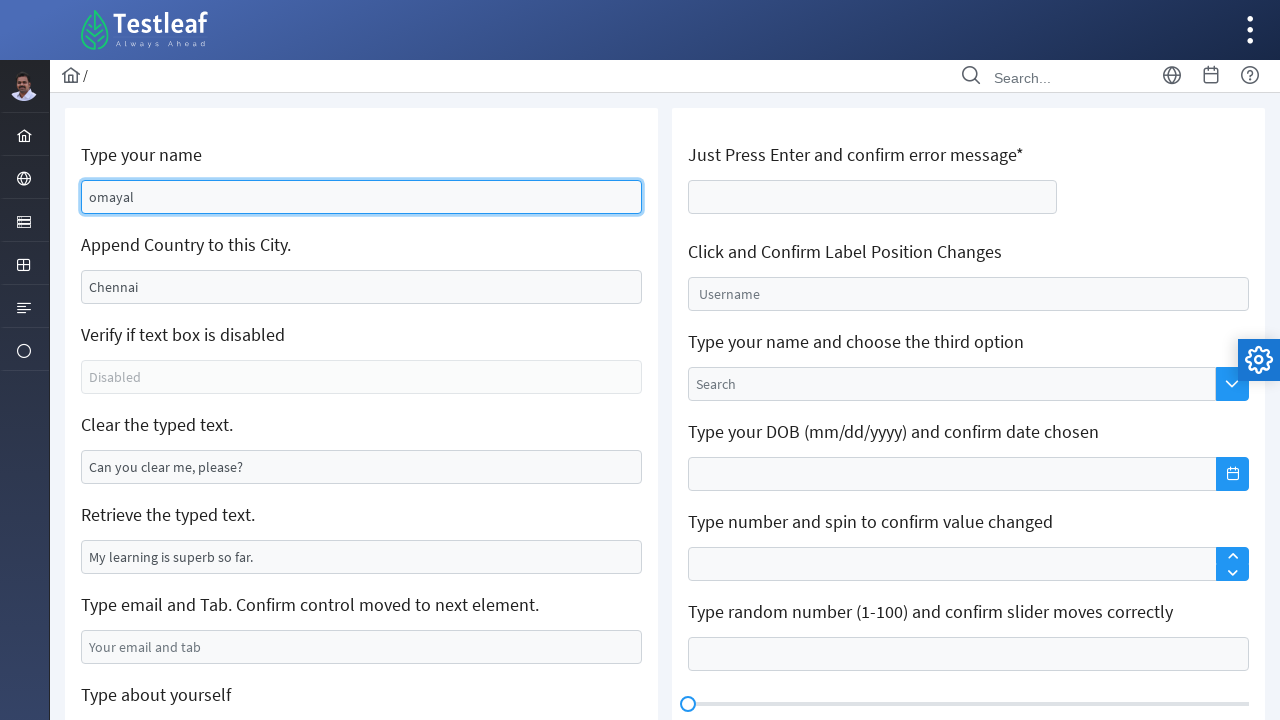

Verified that the disabled input field is actually disabled
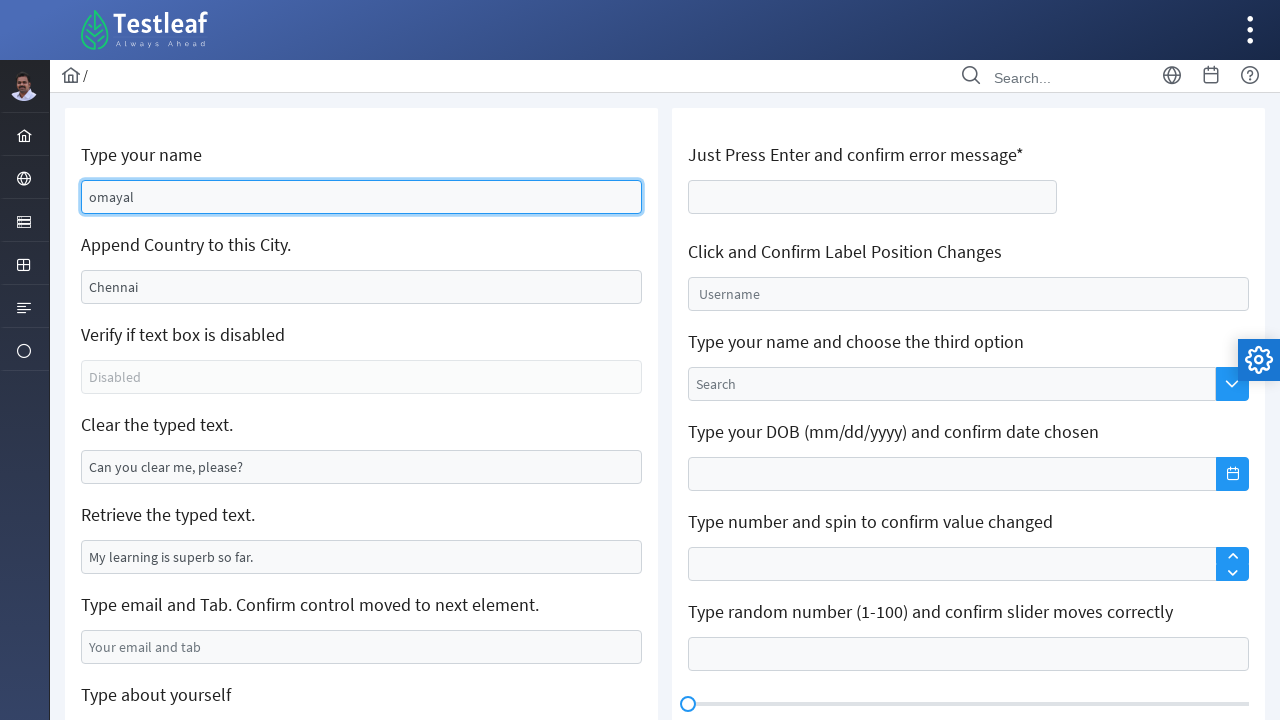

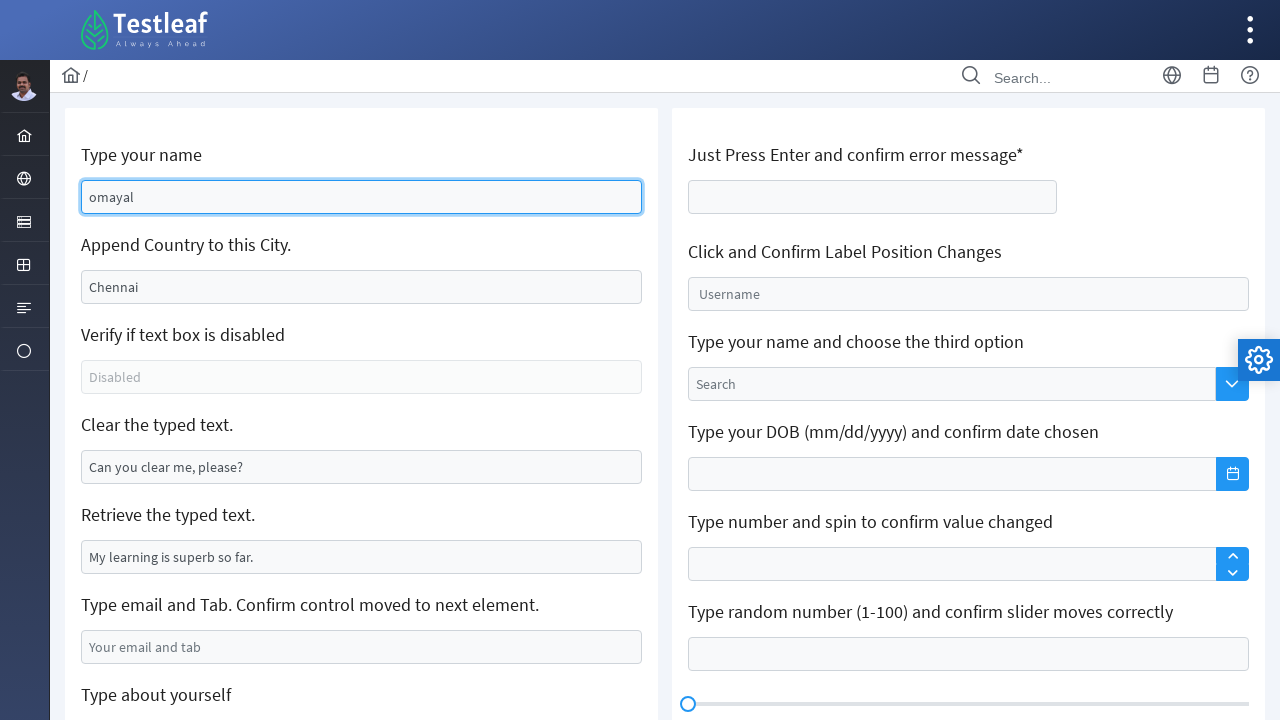